Tests checkbox handling on a practice page by verifying that a specific checkbox is not selected and counting the total number of checkboxes on the page.

Starting URL: https://rahulshettyacademy.com/dropdownsPractise/

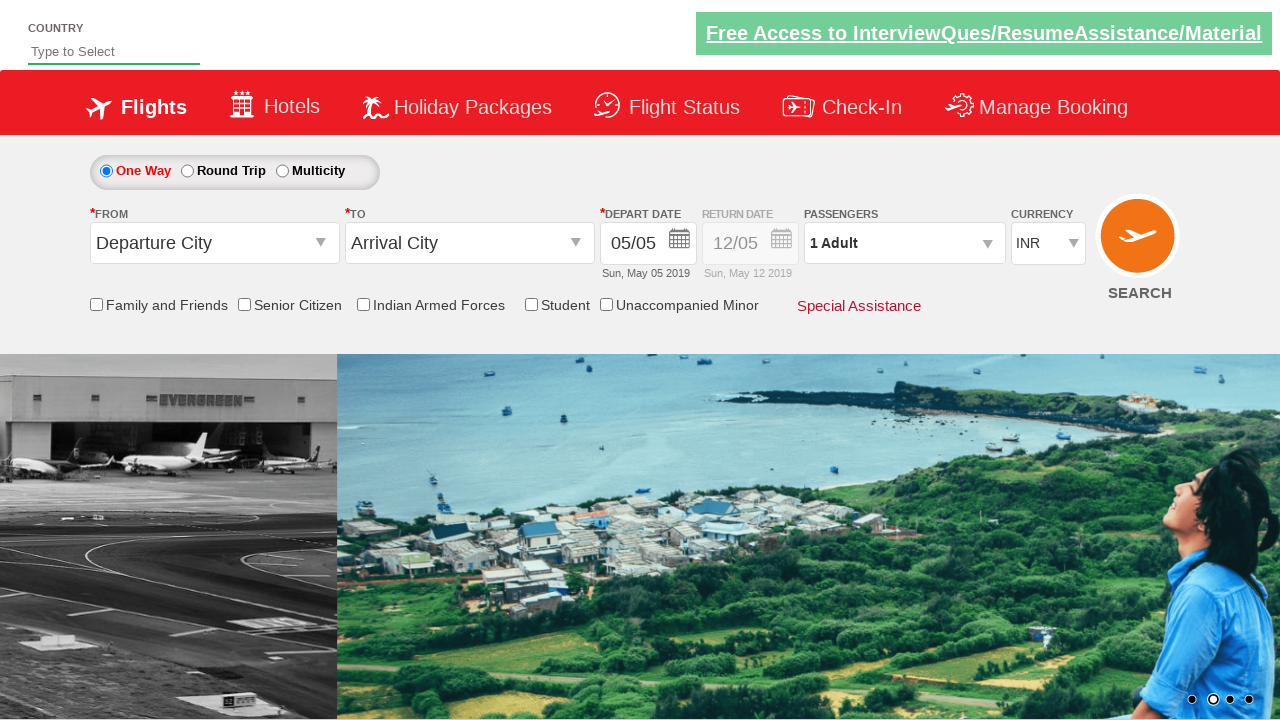

Waited 1000ms for page to load
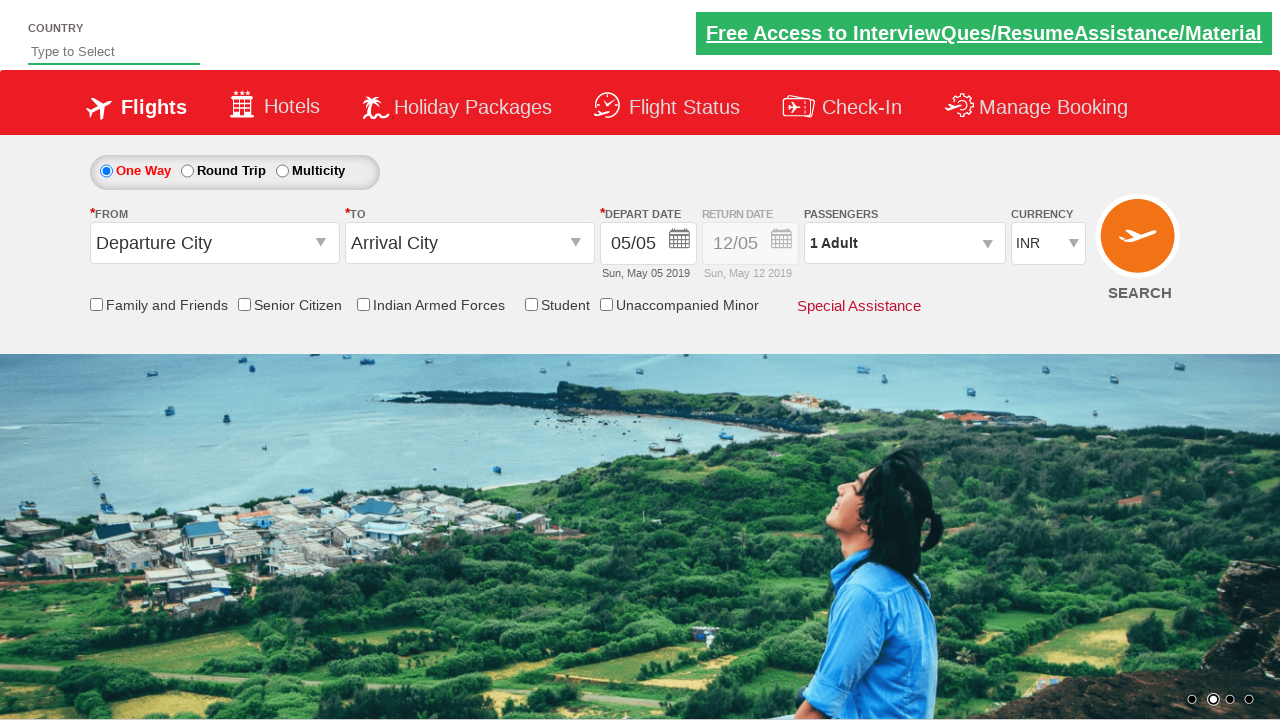

Located student discount checkbox element
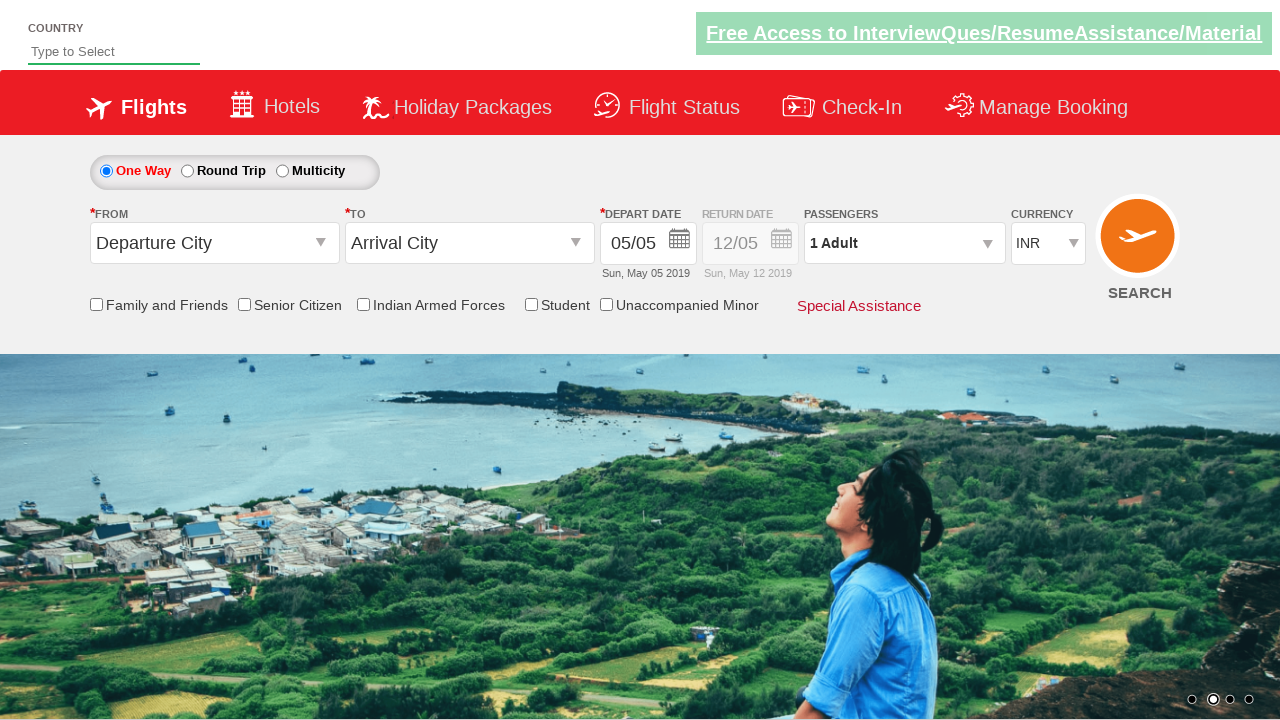

Verified student discount checkbox is not selected
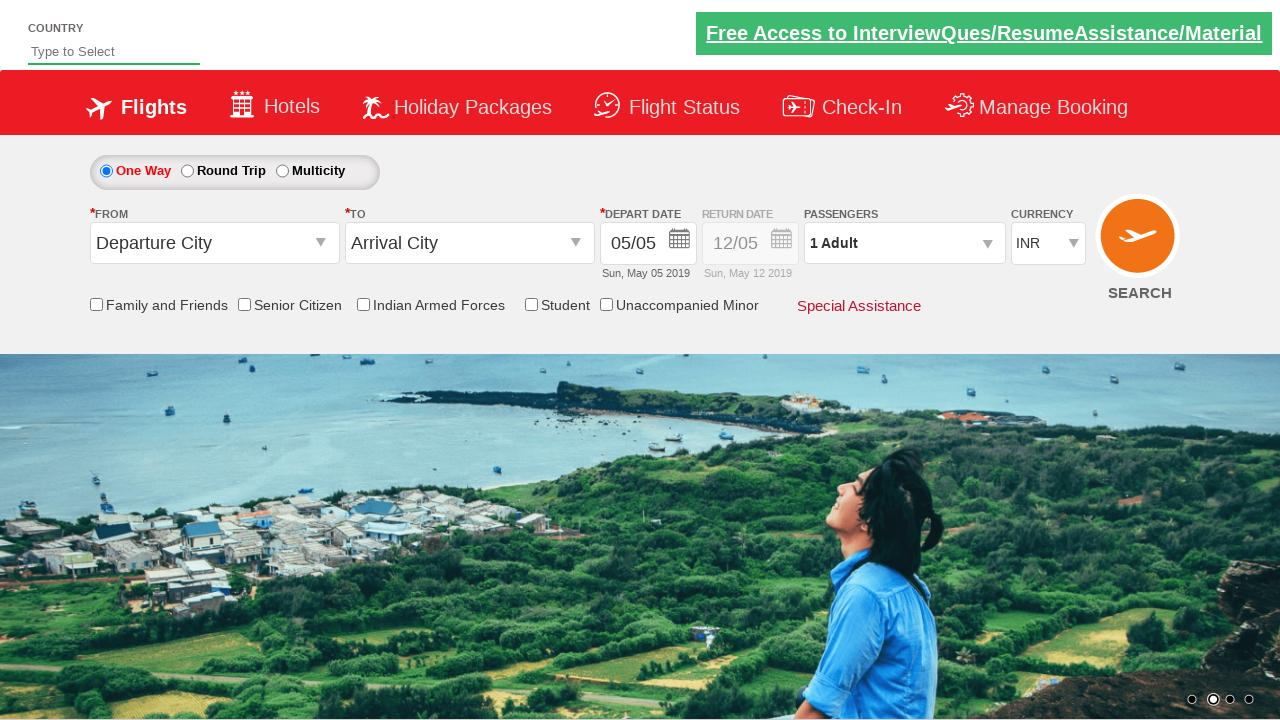

Located all checkbox elements on the page
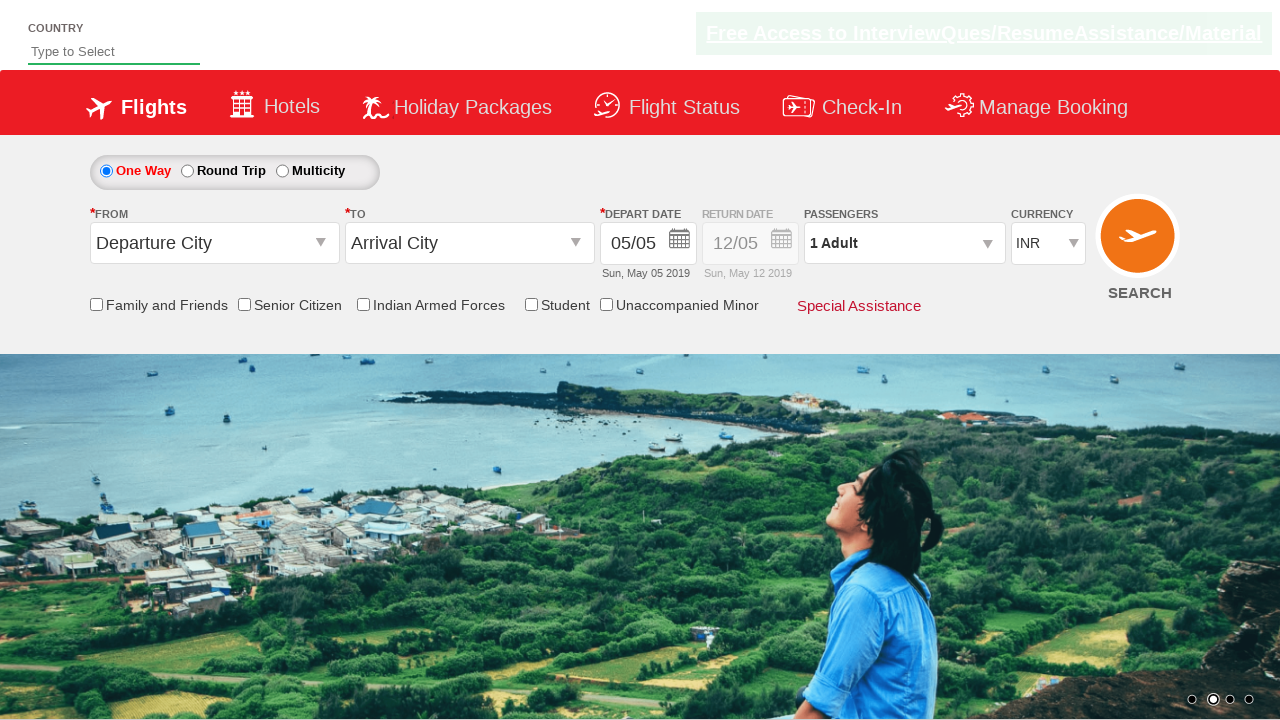

Counted checkboxes: 6 total found
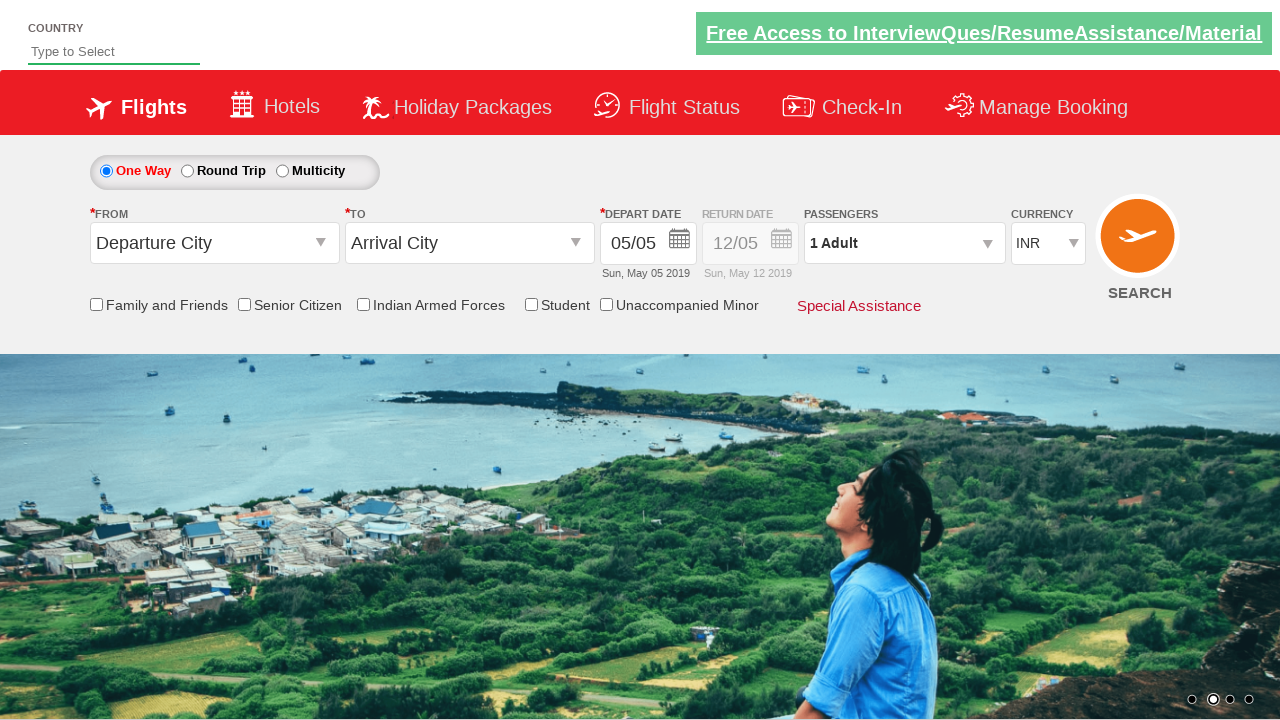

Verified checkbox count equals 6
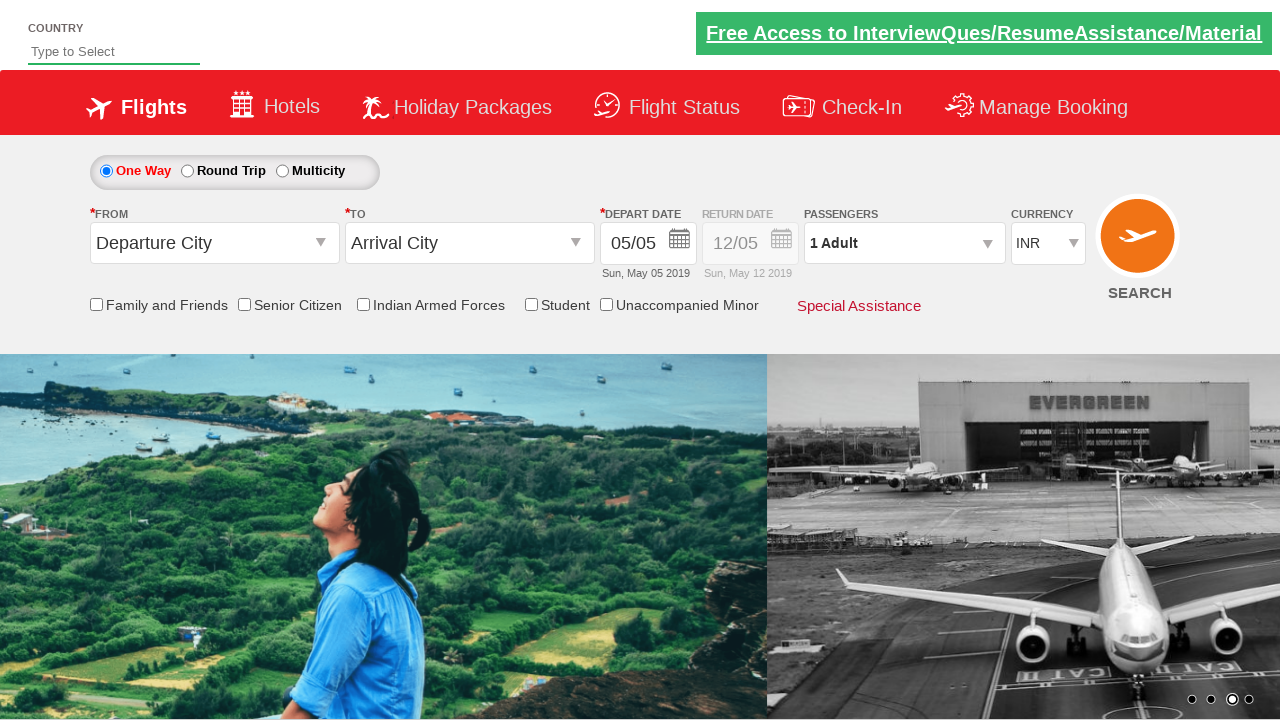

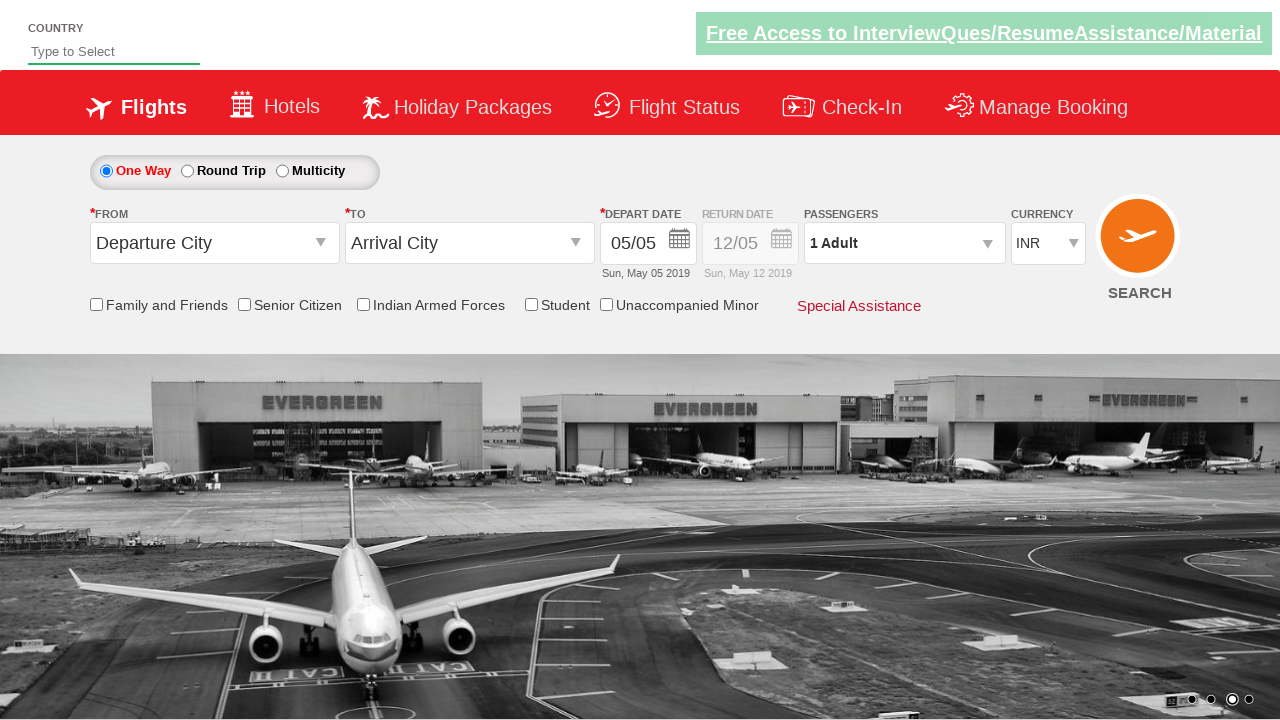